Tests various UI automation practice elements including radio buttons, autocomplete, dropdowns, checkboxes, alerts, mouse hover actions, and iframes on a practice automation page.

Starting URL: https://www.rahulshettyacademy.com/AutomationPractice/

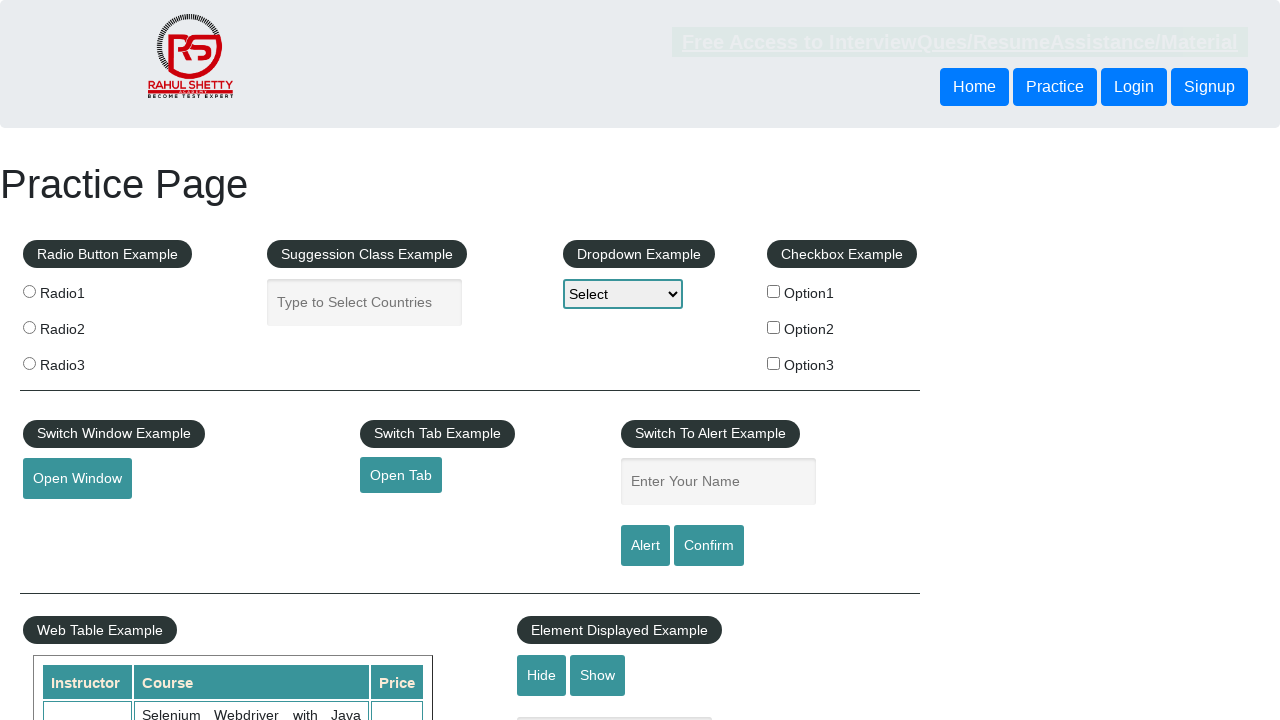

Navigated to DemoQA automation practice form page
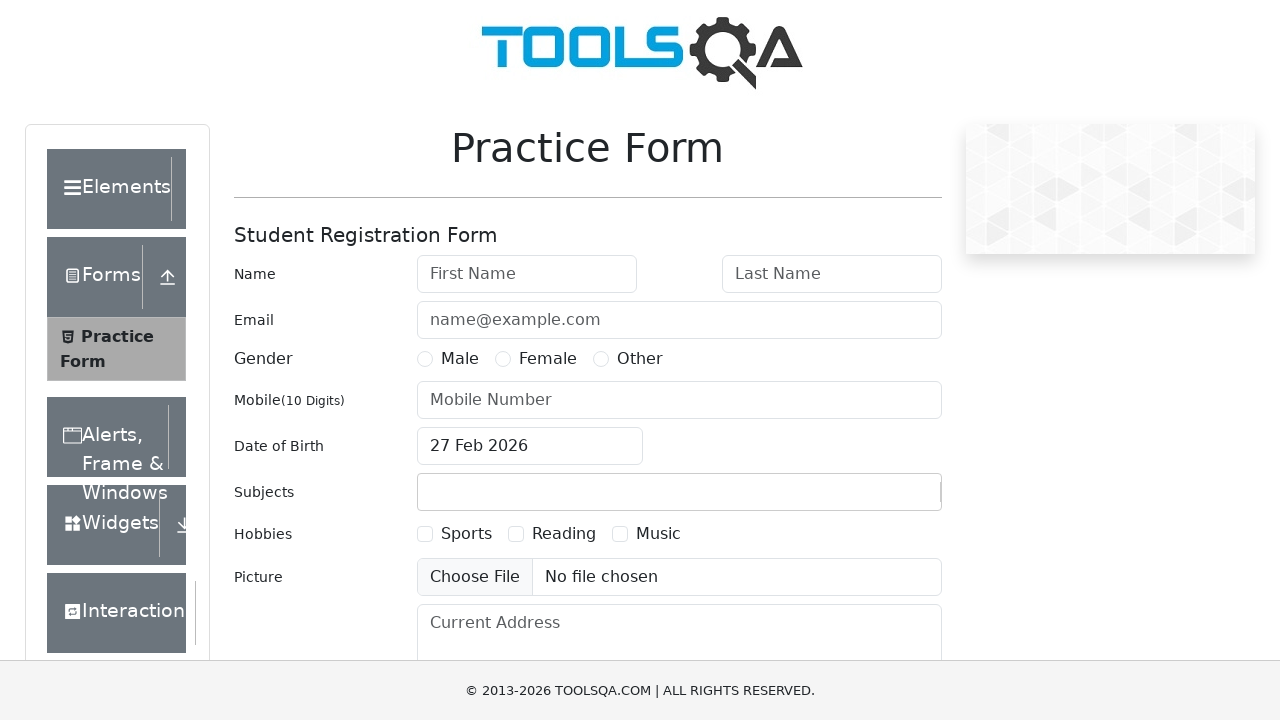

Located submit button element on the form
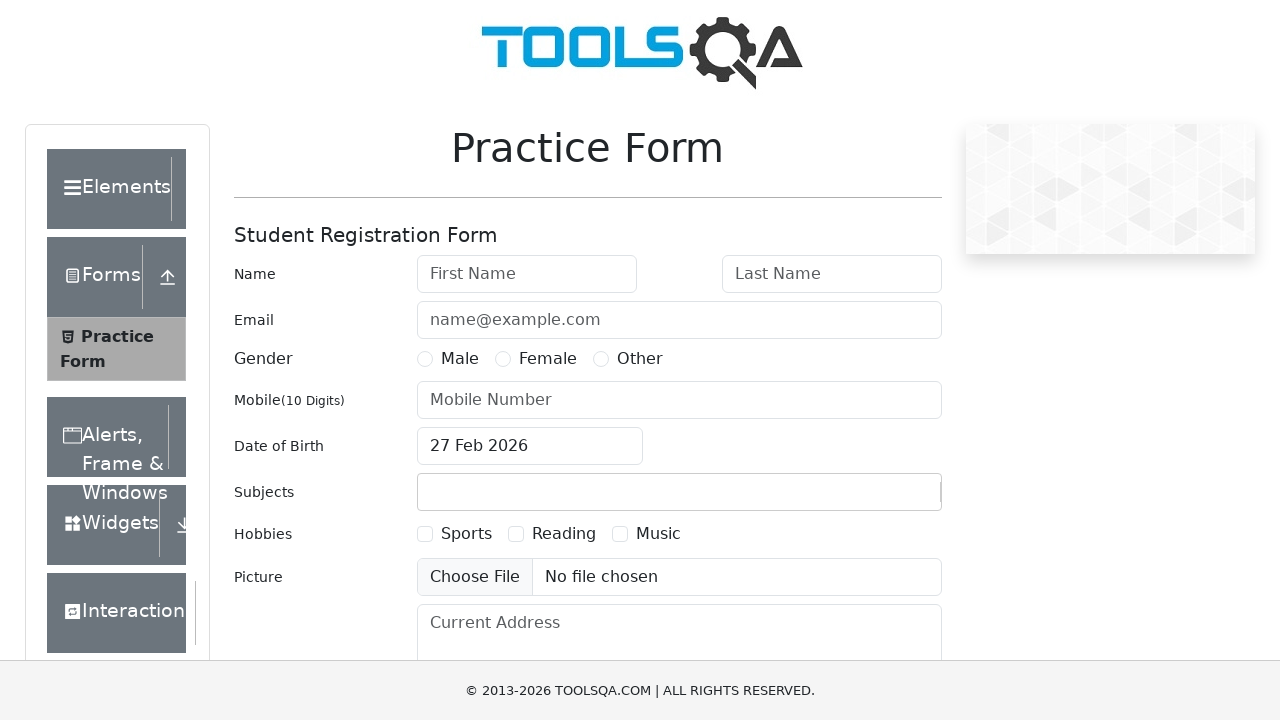

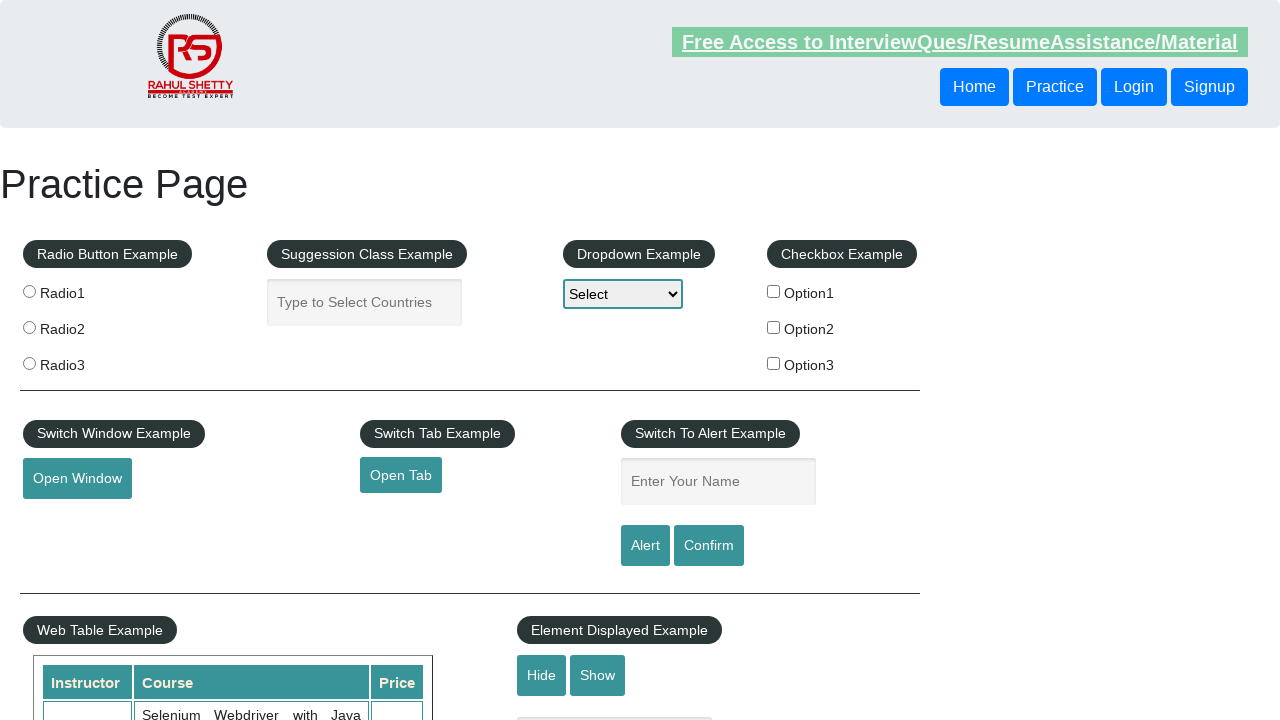